Navigates to W3Schools HTML tables tutorial page and verifies that the customers table with rows and headings is properly displayed

Starting URL: https://www.w3schools.com/html/html_tables.asp

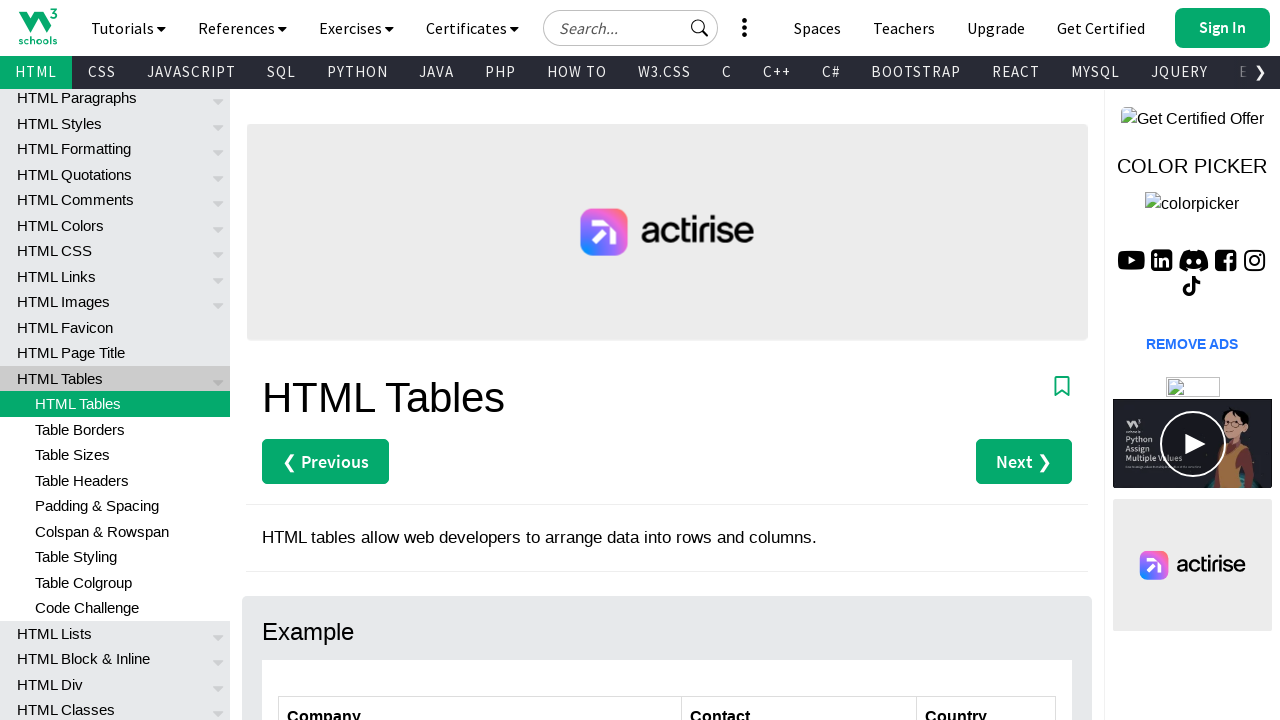

Navigated to W3Schools HTML tables tutorial page
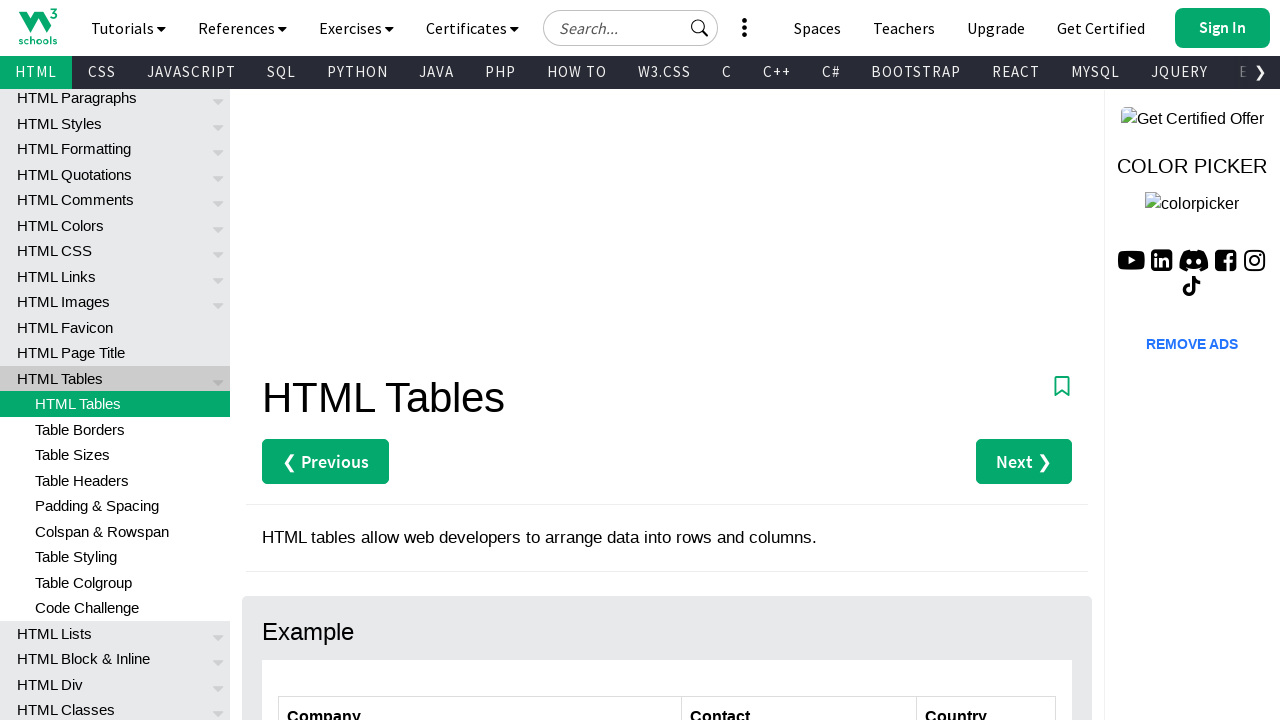

Customers table became visible
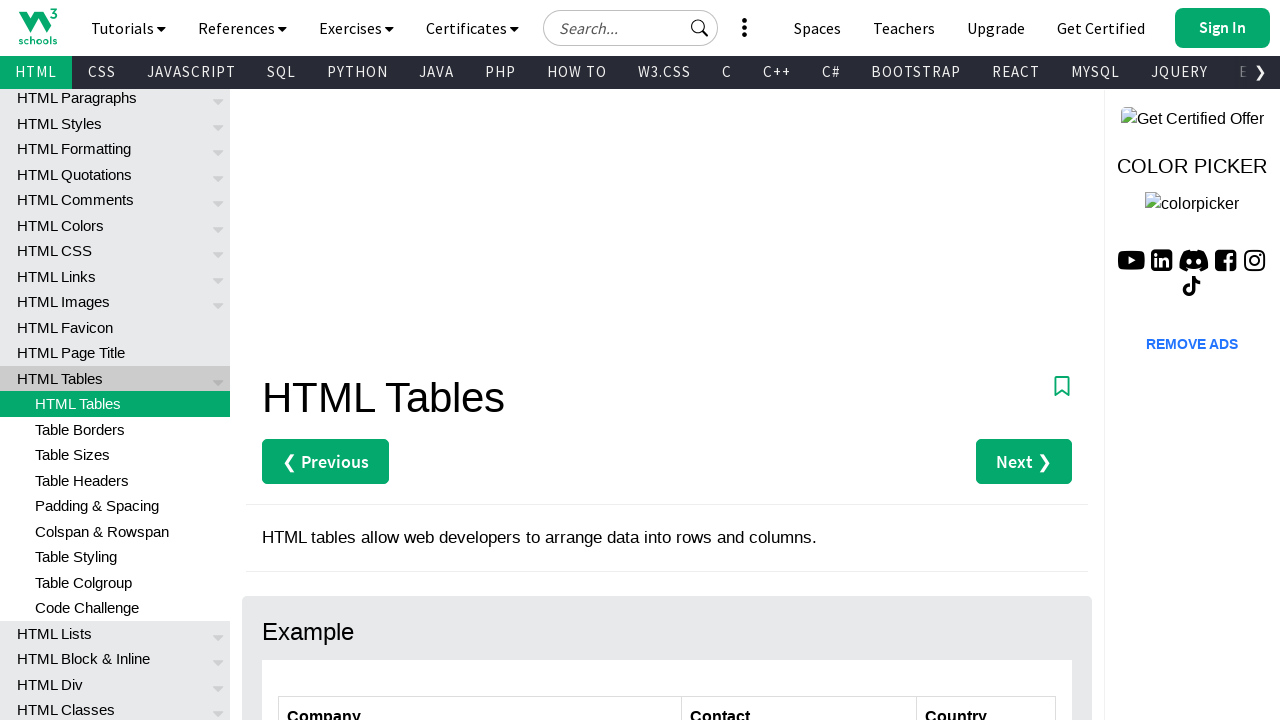

Located customers table and its rows
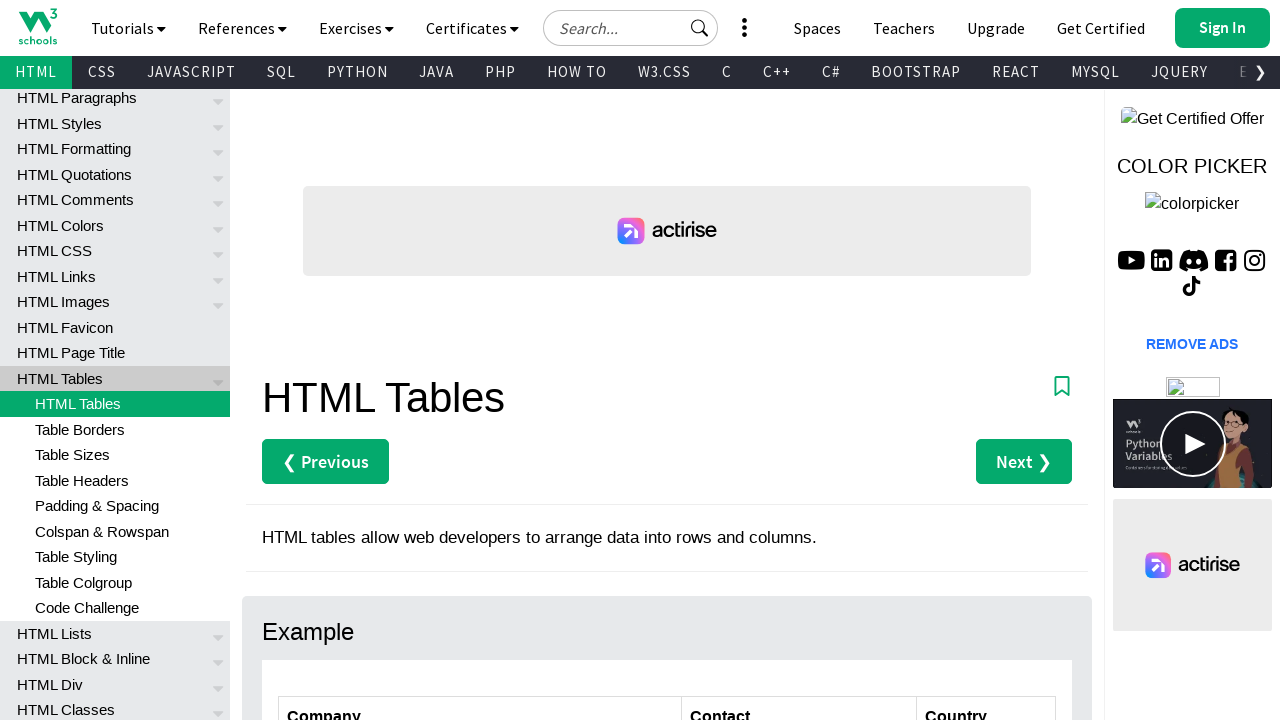

Table rows are available and table structure verified
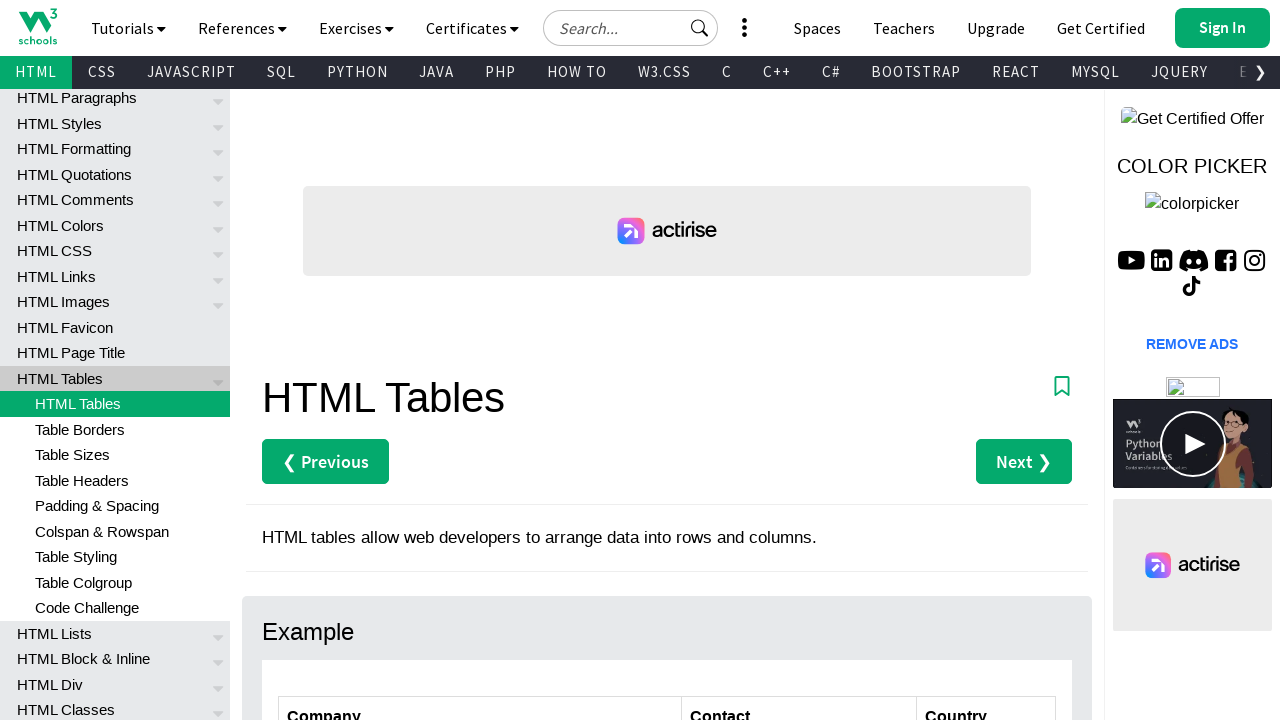

Table headings are present
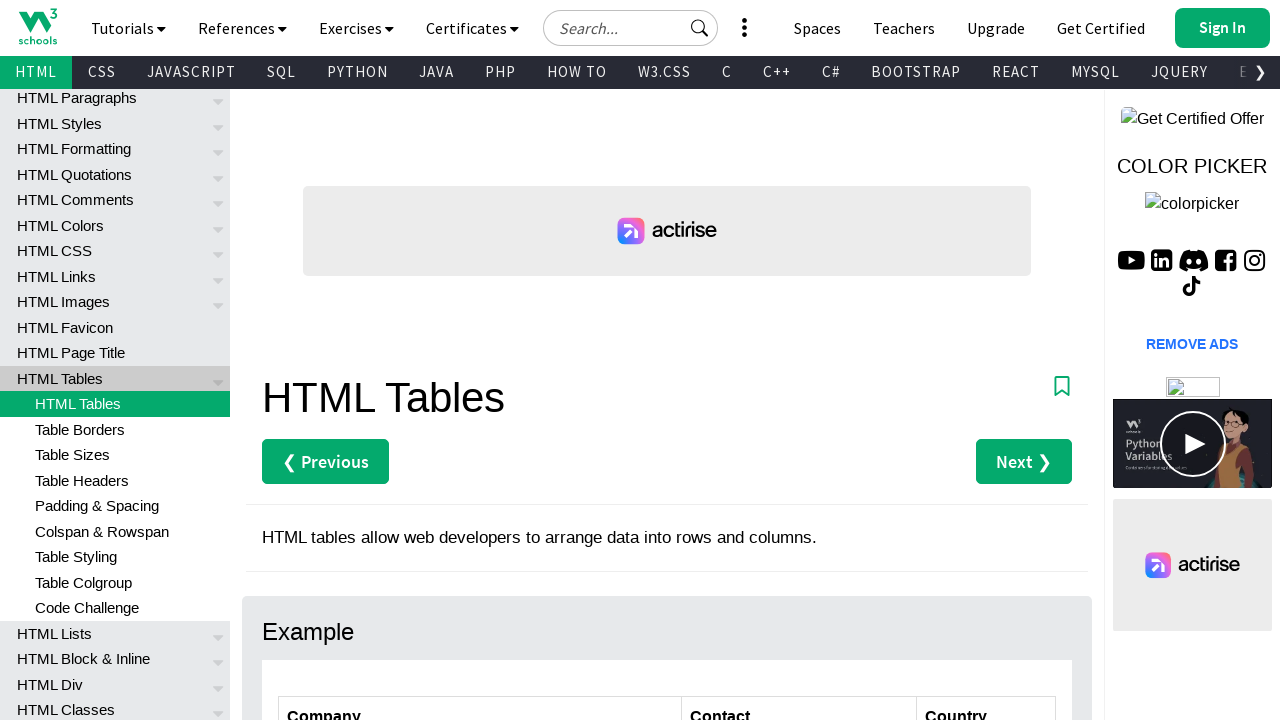

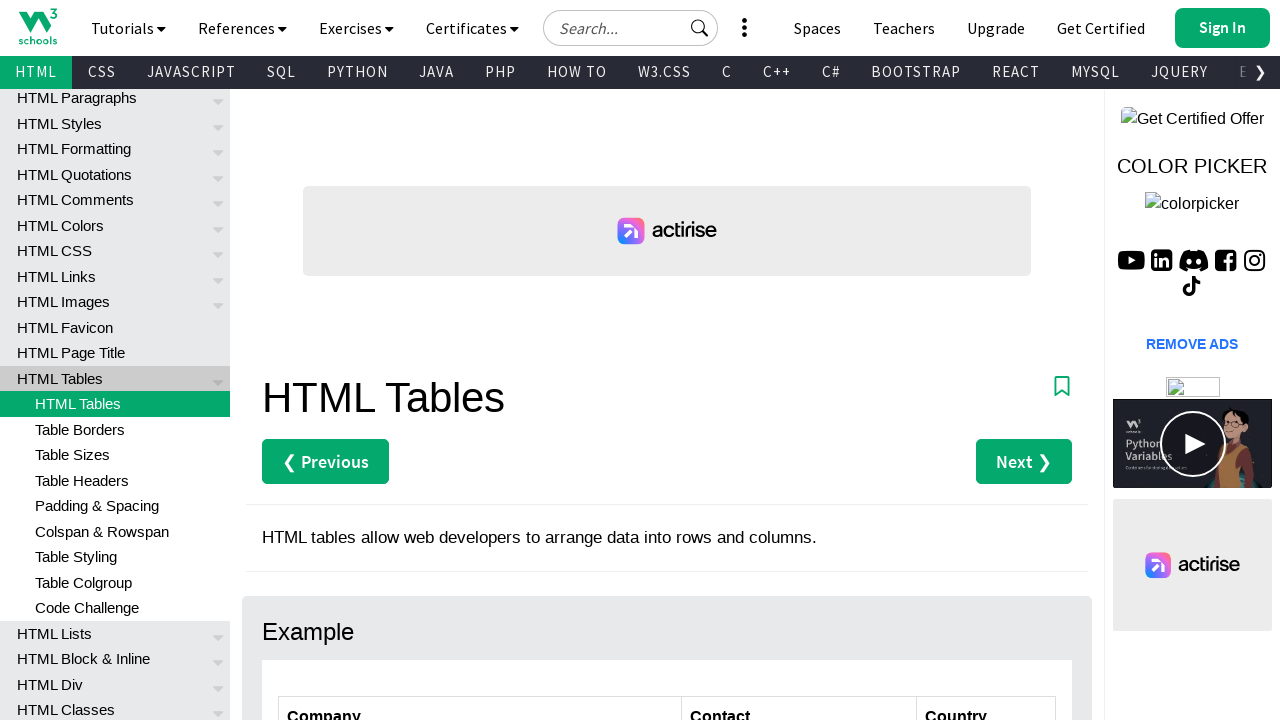